Tests checkbox selection by clicking each checkbox twice (select and deselect), then specifically selects Option 3

Starting URL: https://kristinek.github.io/site/examples/actions

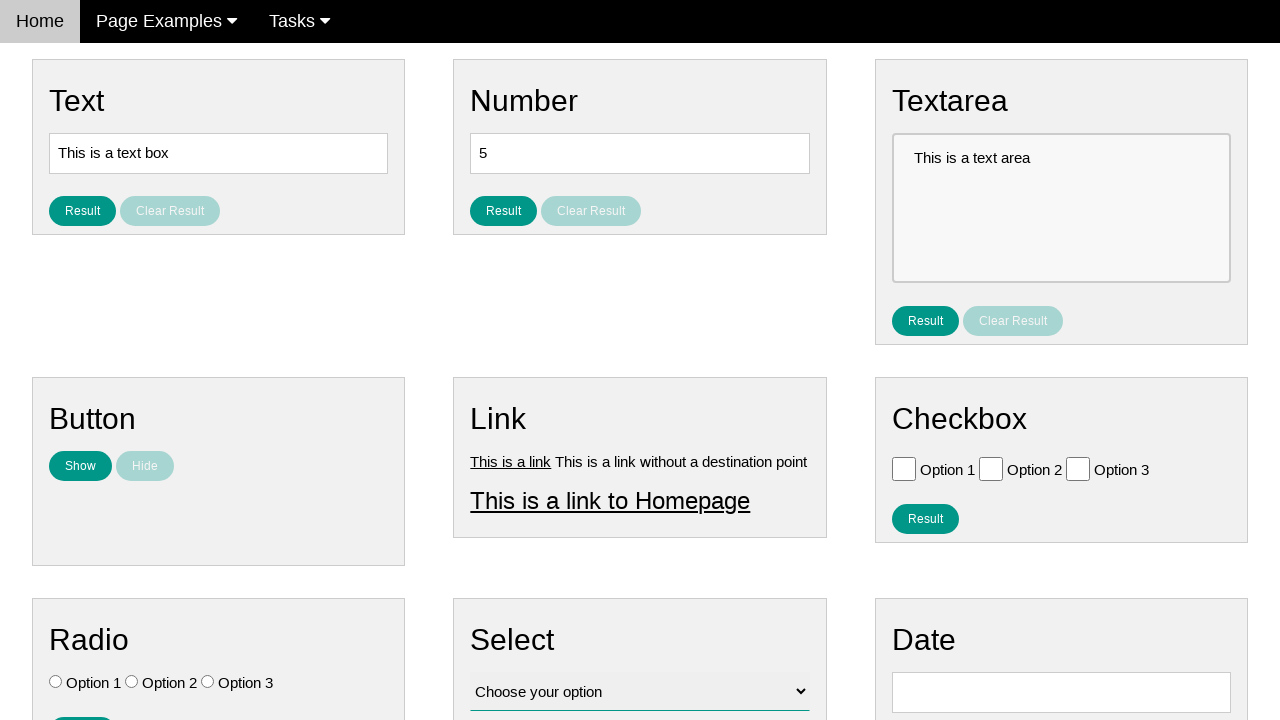

Navigated to checkbox selection test page
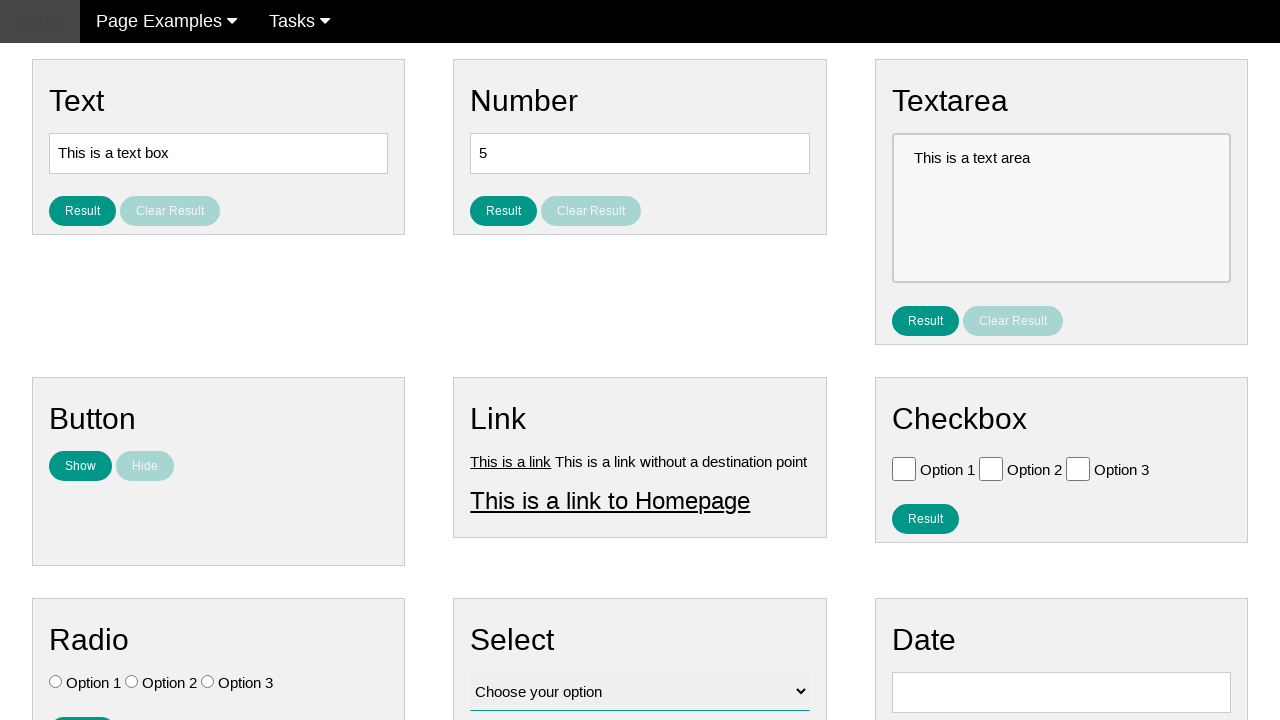

Clicked checkbox 1 to select at (904, 468) on .w3-check[type='checkbox'] >> nth=0
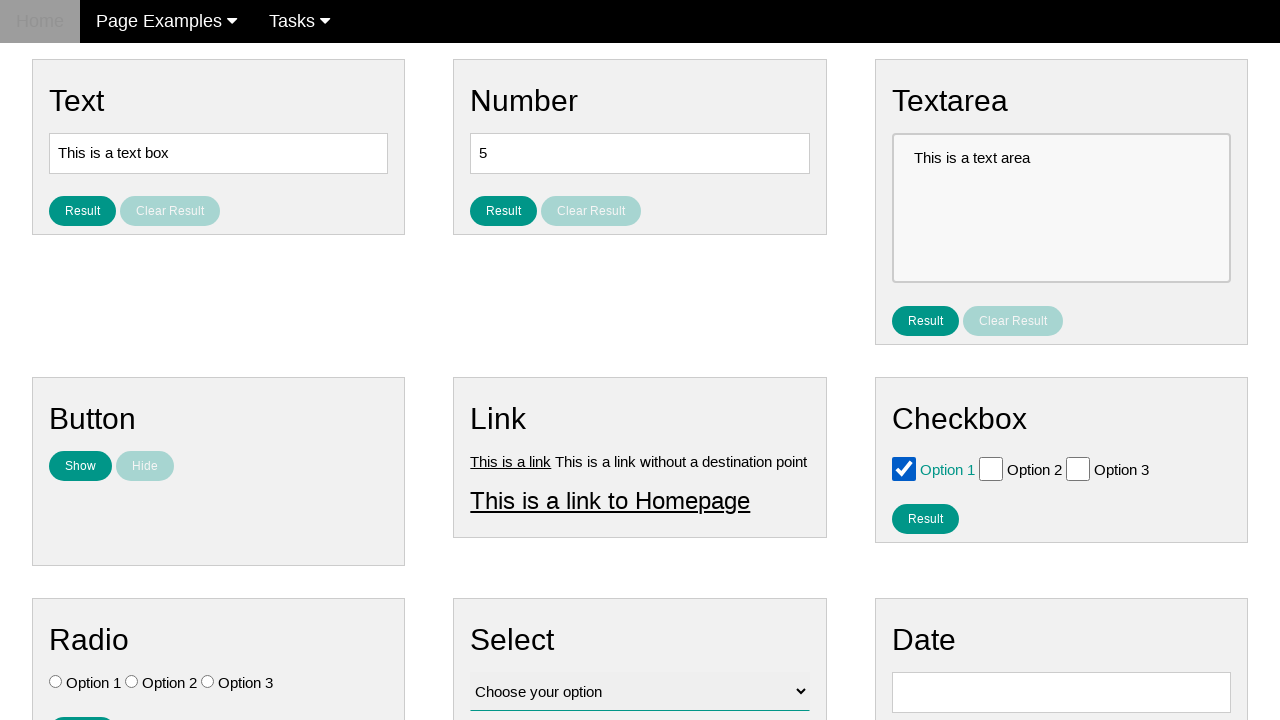

Clicked checkbox 1 to deselect at (904, 468) on .w3-check[type='checkbox'] >> nth=0
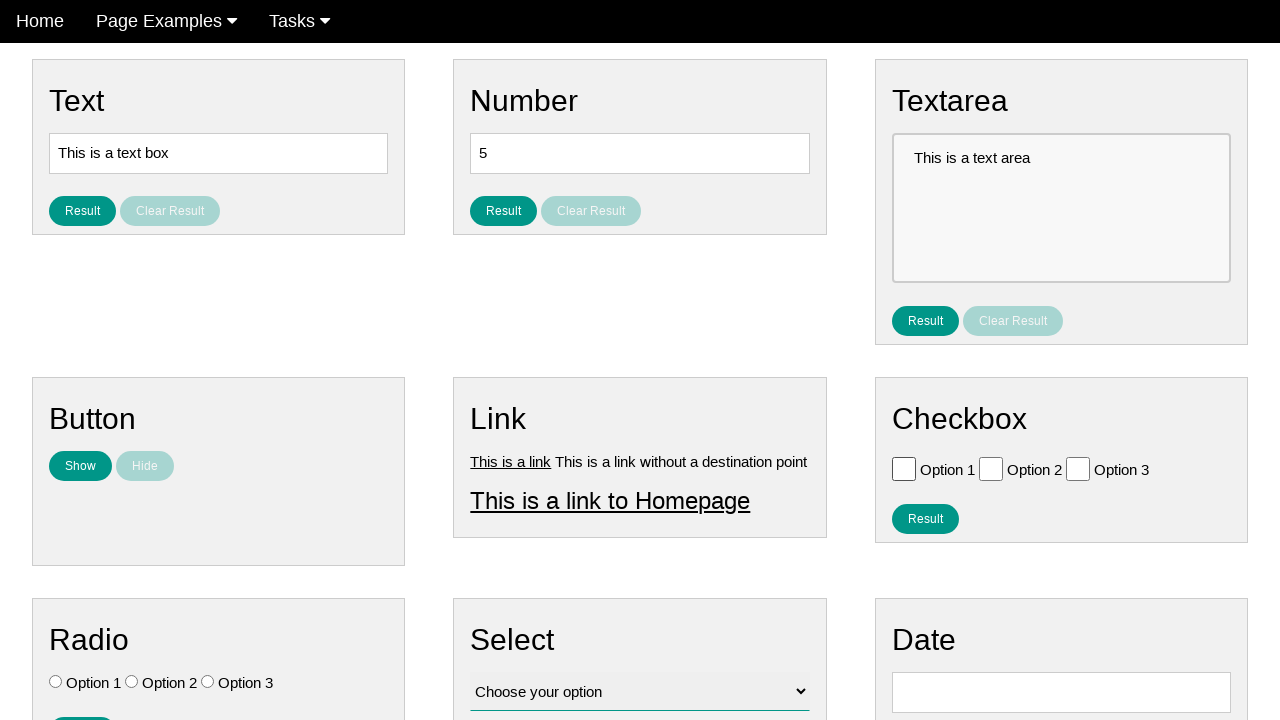

Clicked checkbox 2 to select at (991, 468) on .w3-check[type='checkbox'] >> nth=1
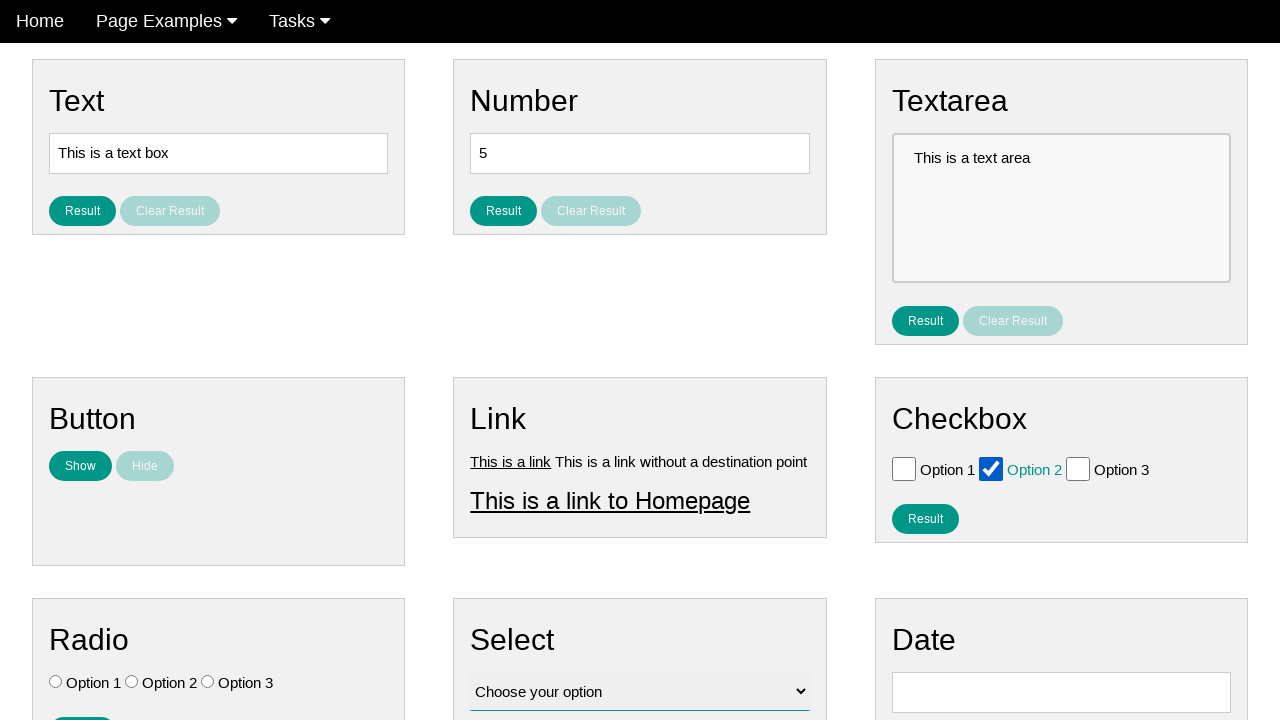

Clicked checkbox 2 to deselect at (991, 468) on .w3-check[type='checkbox'] >> nth=1
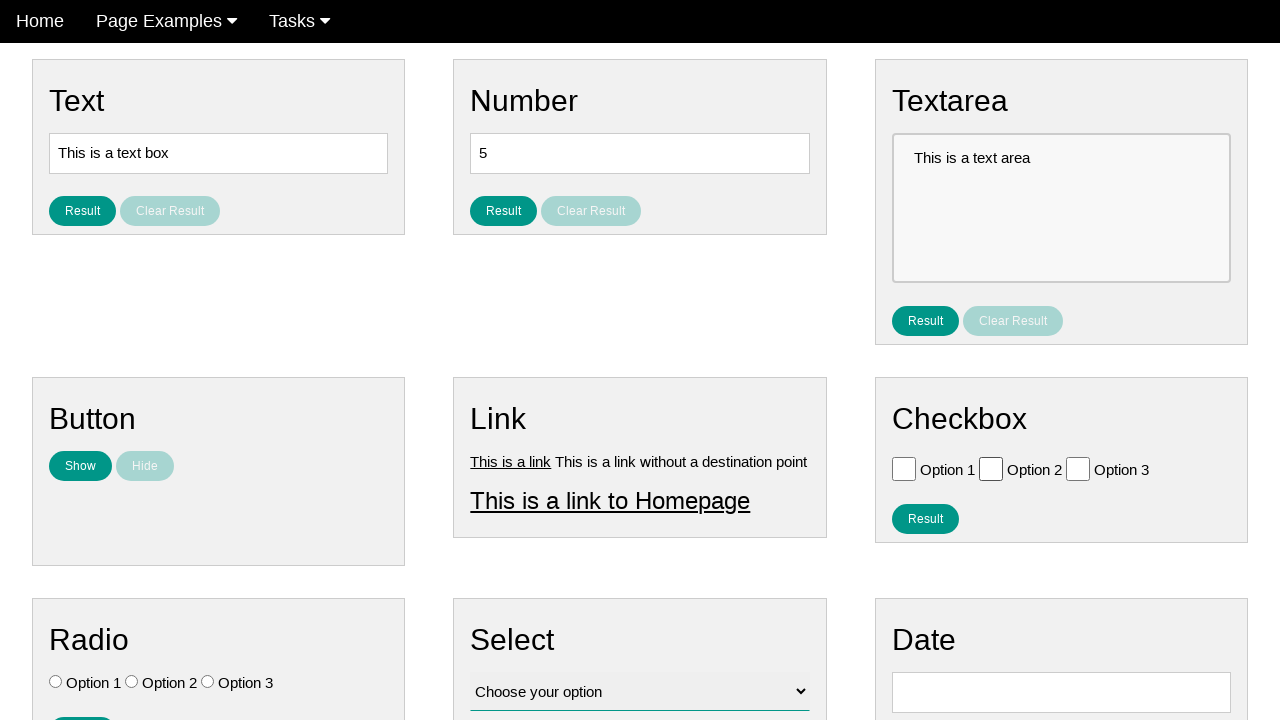

Clicked checkbox 3 to select at (1078, 468) on .w3-check[type='checkbox'] >> nth=2
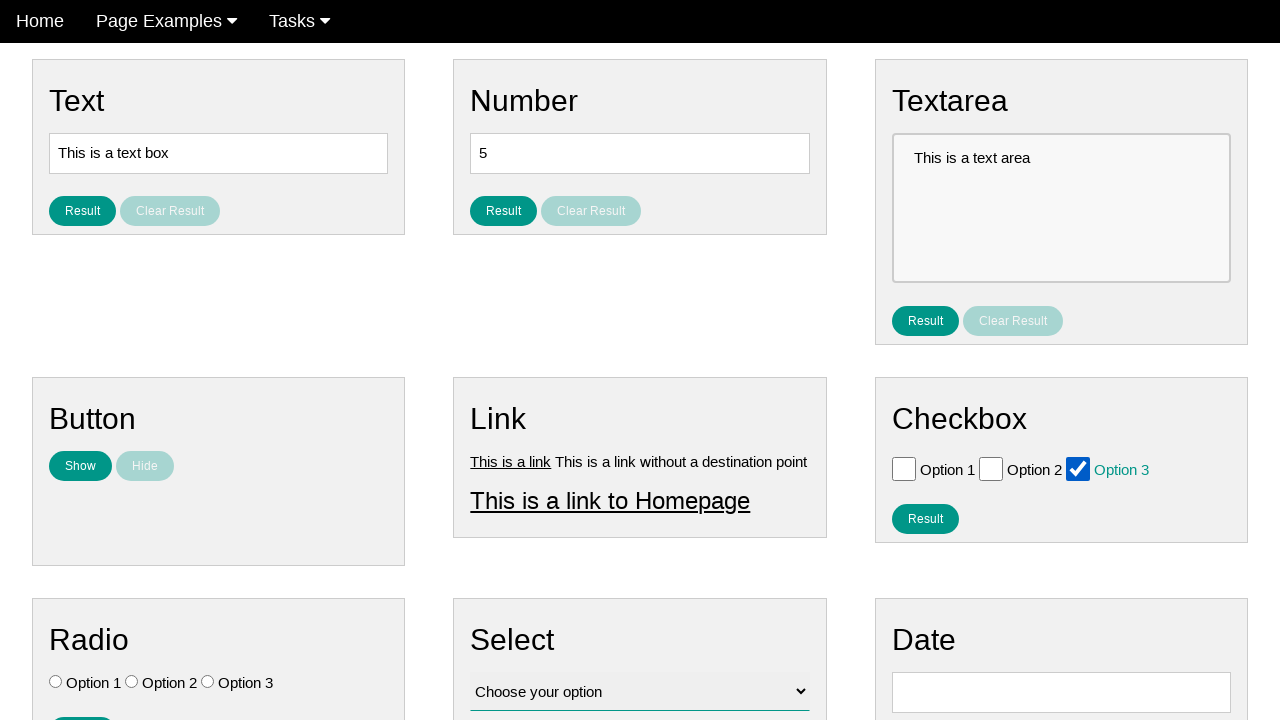

Clicked checkbox 3 to deselect at (1078, 468) on .w3-check[type='checkbox'] >> nth=2
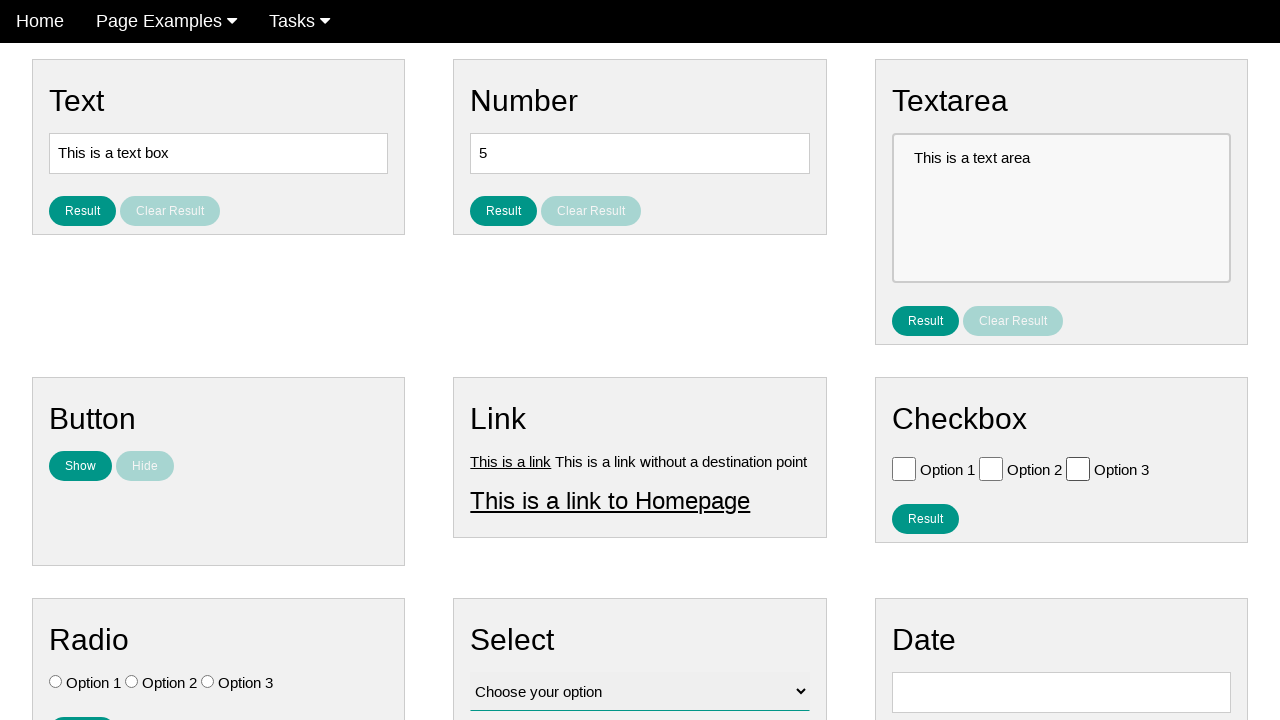

Clicked Option 3 checkbox to select it at (1078, 468) on .w3-check[value='Option 3'][type='checkbox']
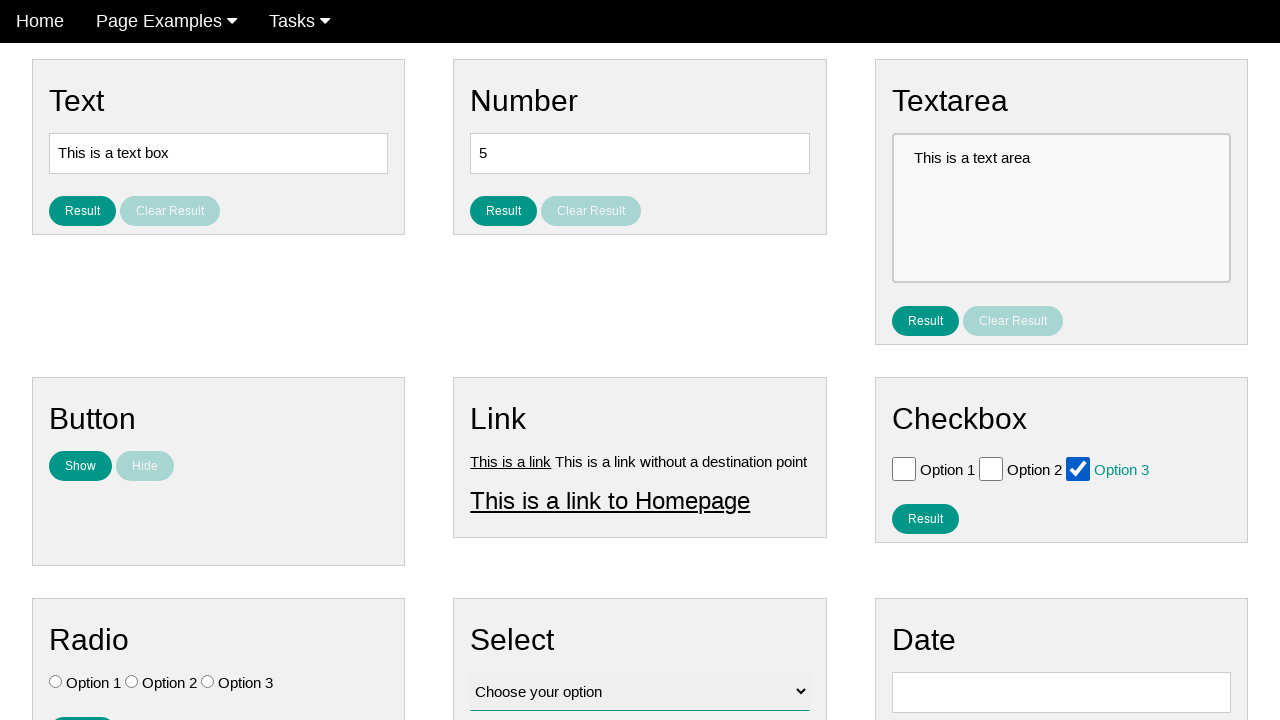

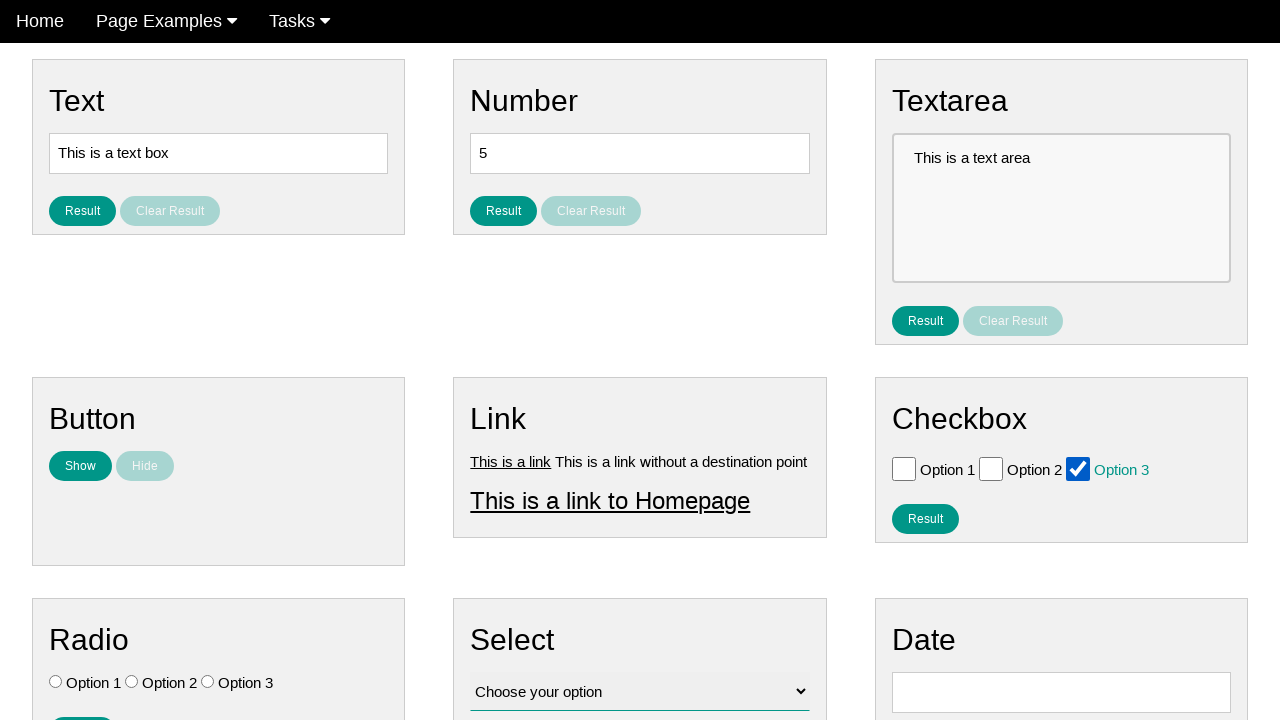